Tests drag and drop functionality within an iframe by dragging an element from source to target position

Starting URL: https://jqueryui.com/droppable/

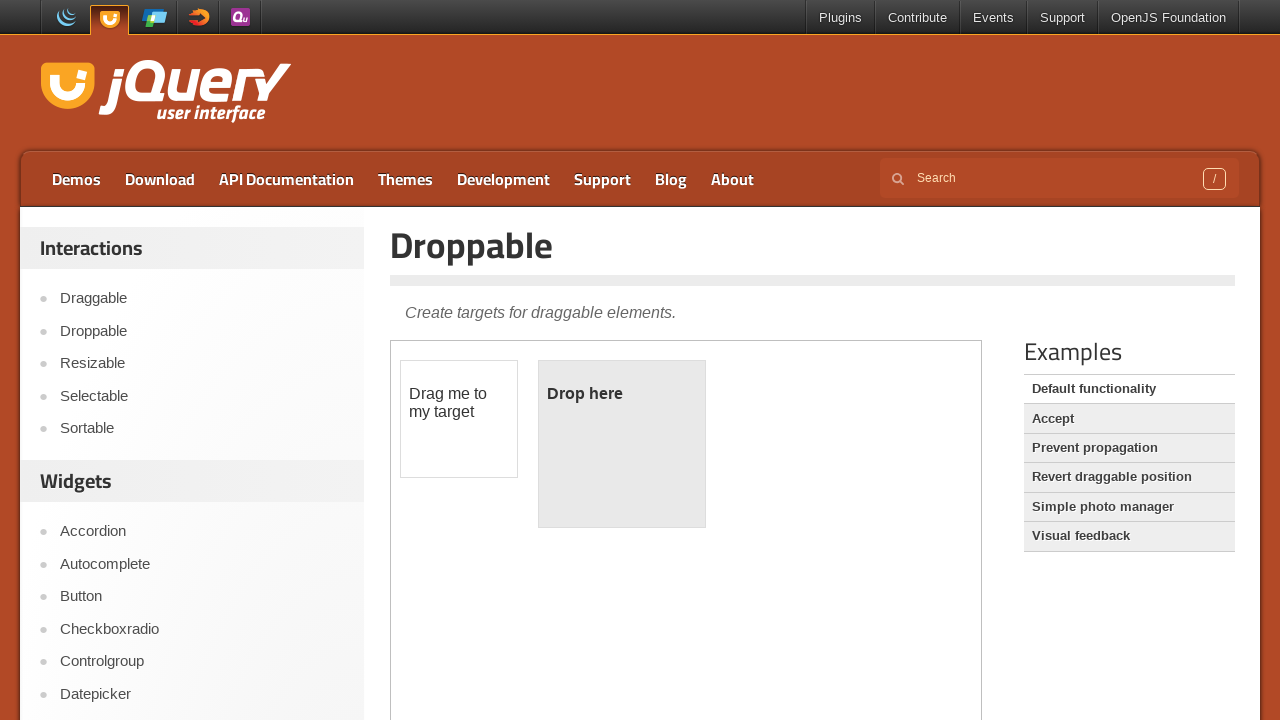

Located the demo iframe for drag and drop functionality
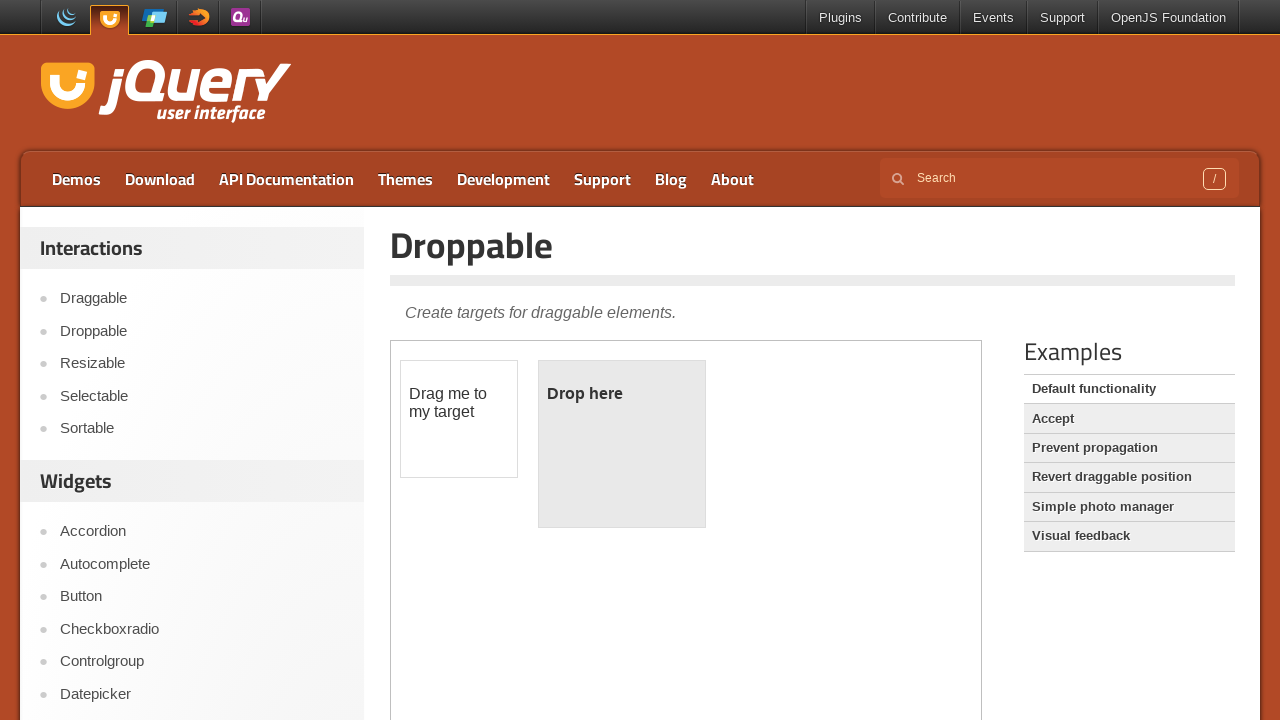

Located the draggable source element within the iframe
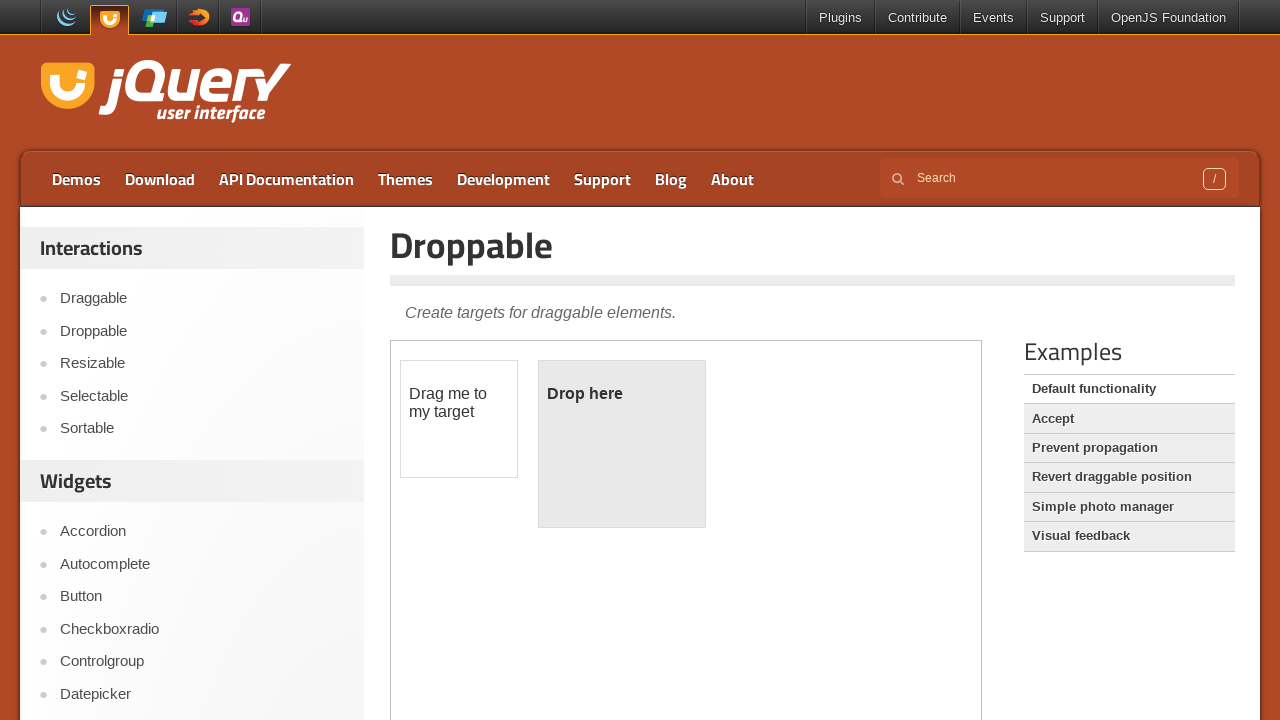

Located the droppable target element within the iframe
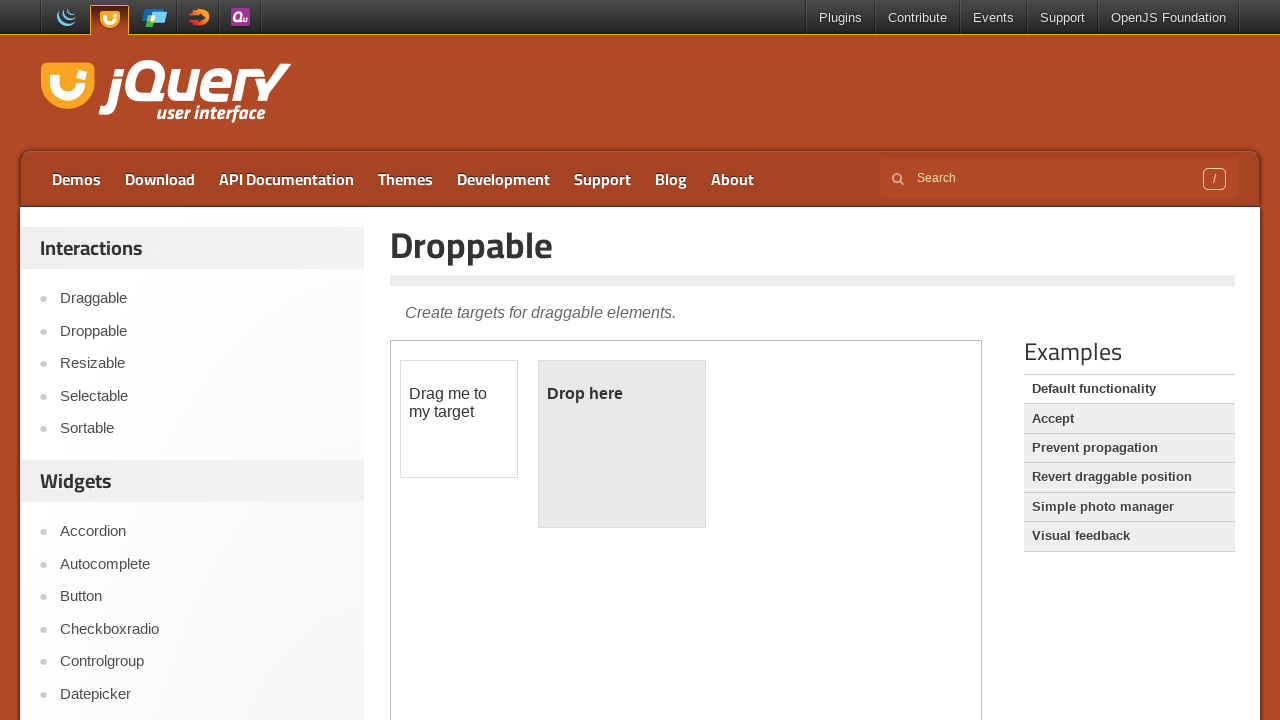

Dragged the source element to the target drop zone at (622, 444)
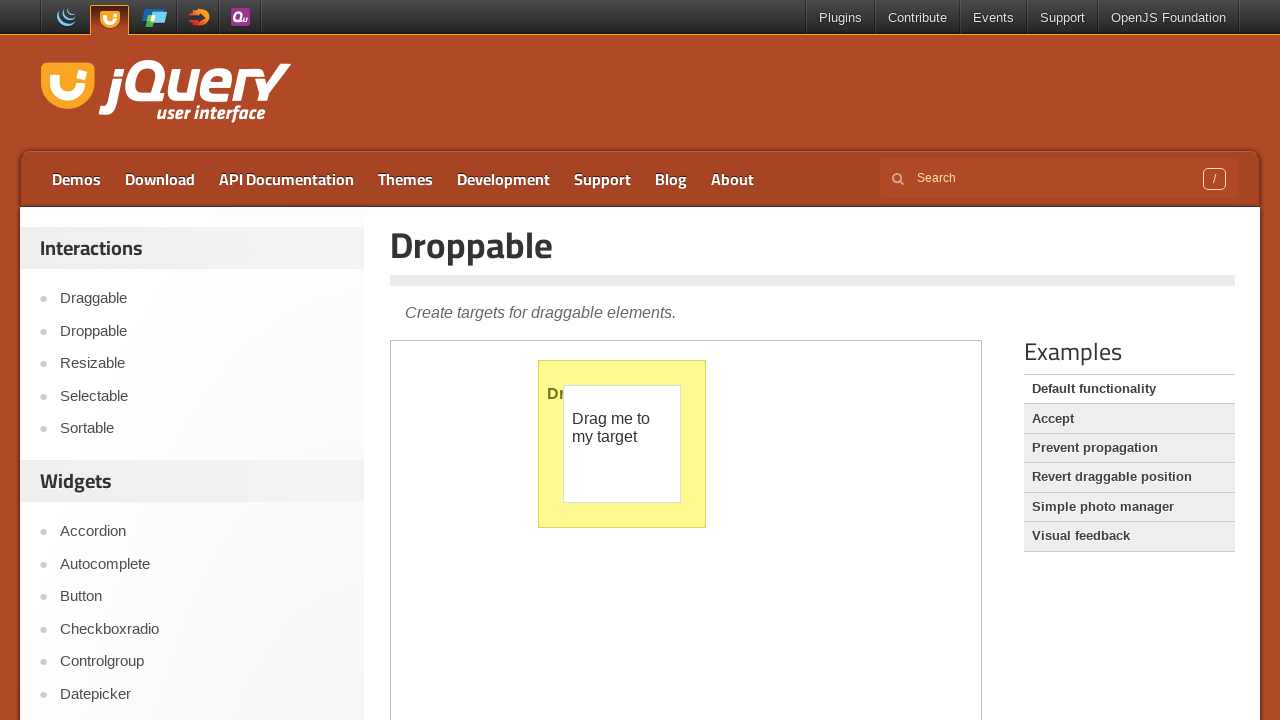

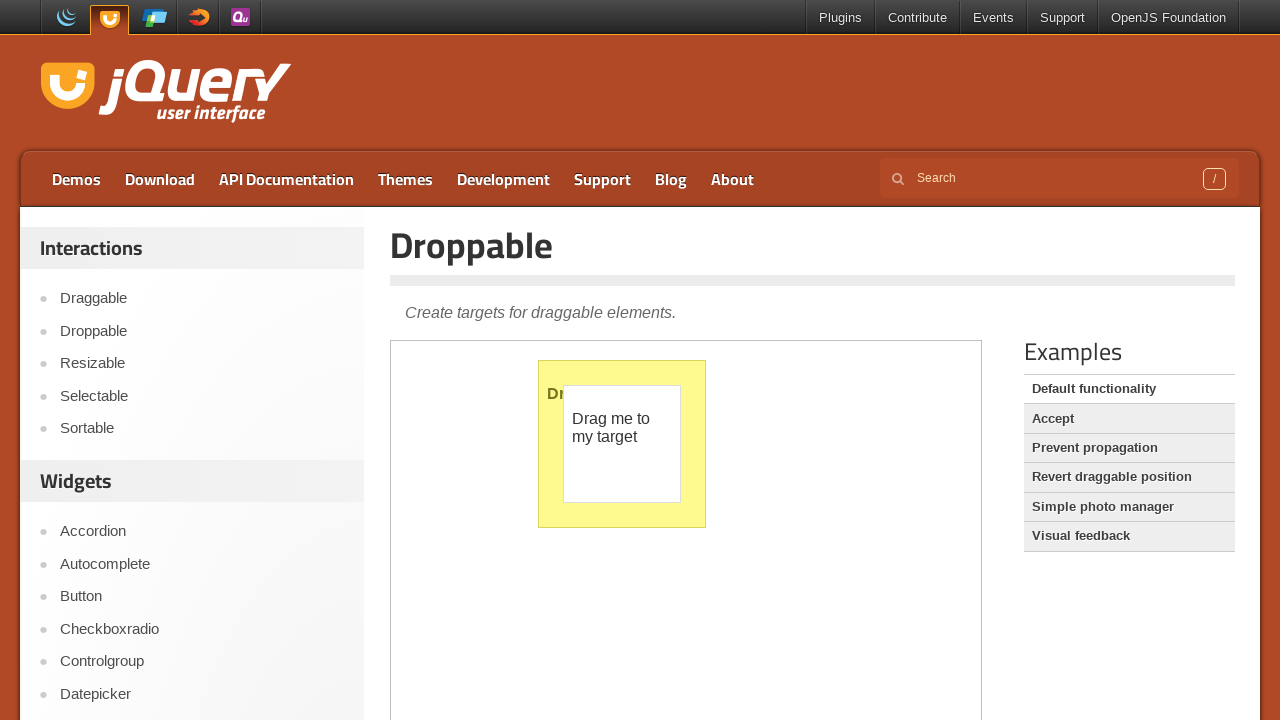